Tests filtering to display only completed items

Starting URL: https://demo.playwright.dev/todomvc

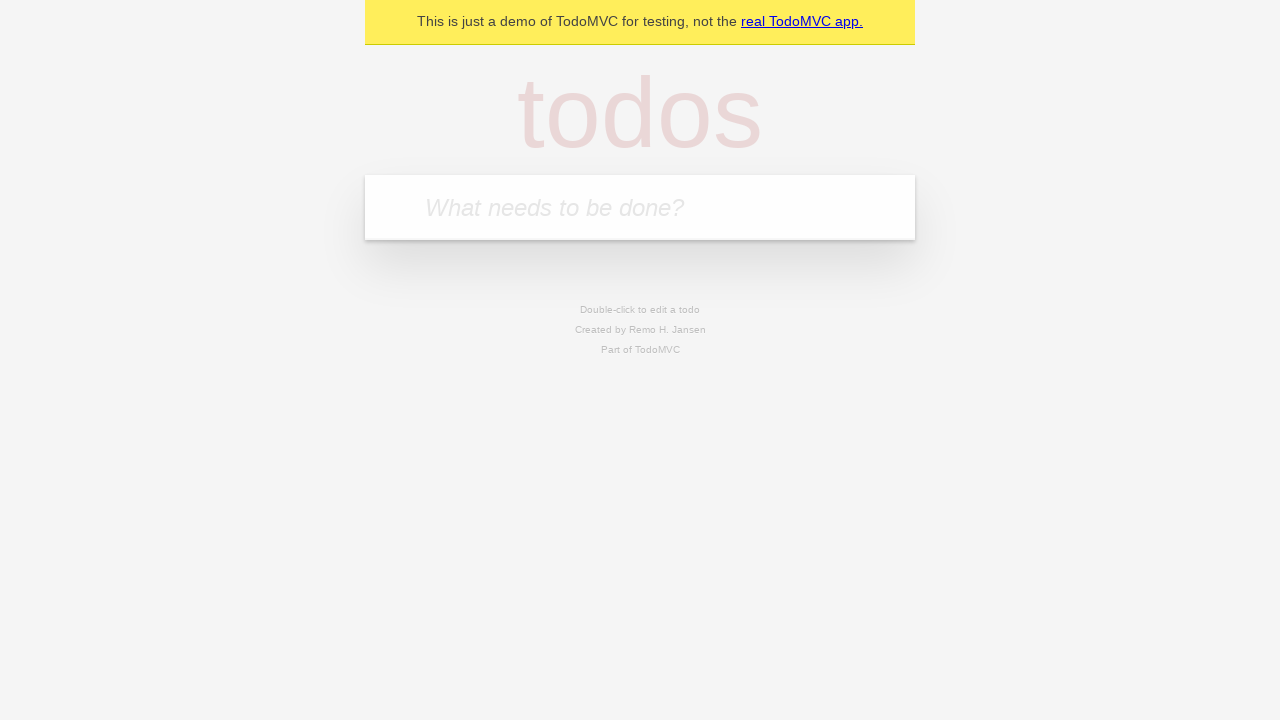

Filled todo input with 'buy some cheese' on internal:attr=[placeholder="What needs to be done?"i]
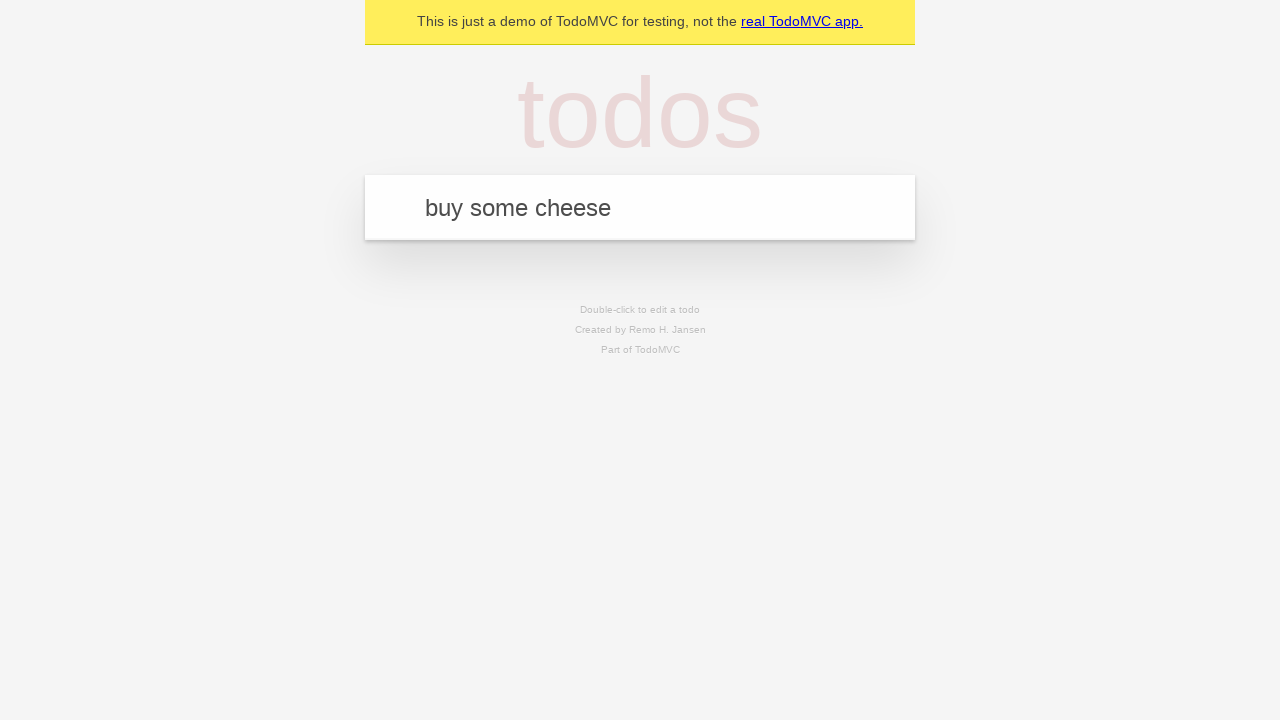

Pressed Enter to create todo 'buy some cheese' on internal:attr=[placeholder="What needs to be done?"i]
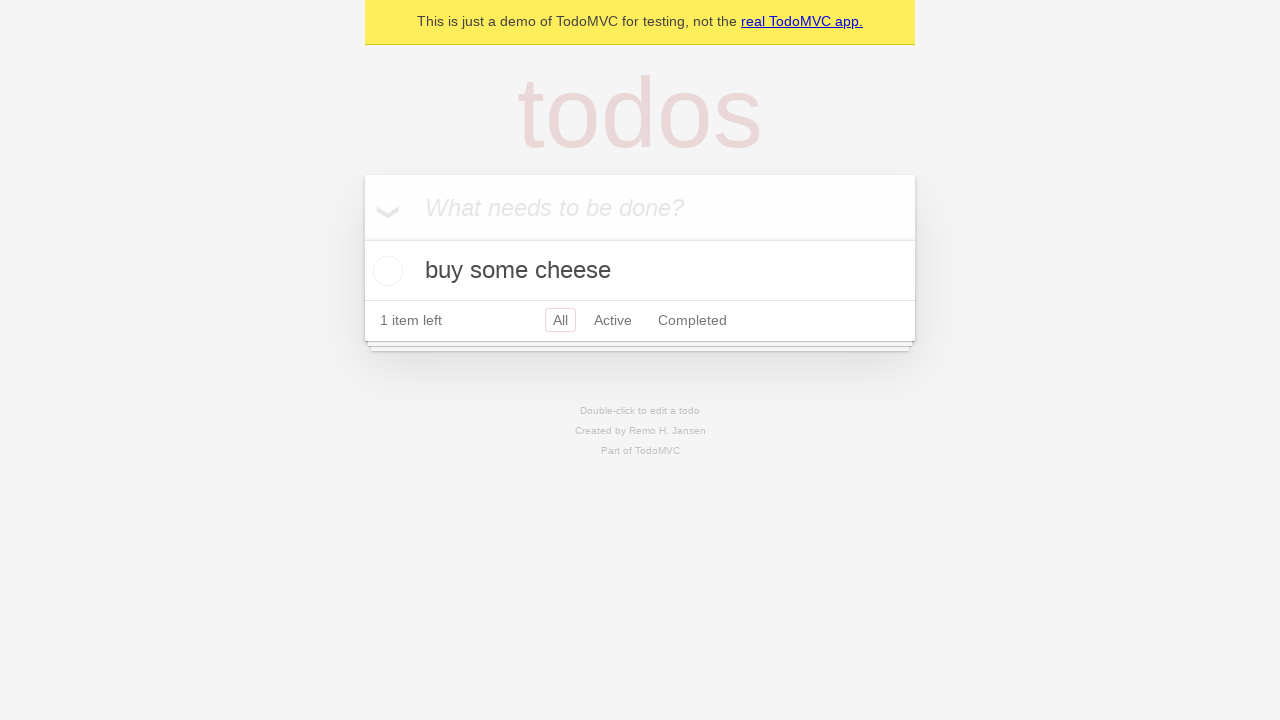

Filled todo input with 'feed the cat' on internal:attr=[placeholder="What needs to be done?"i]
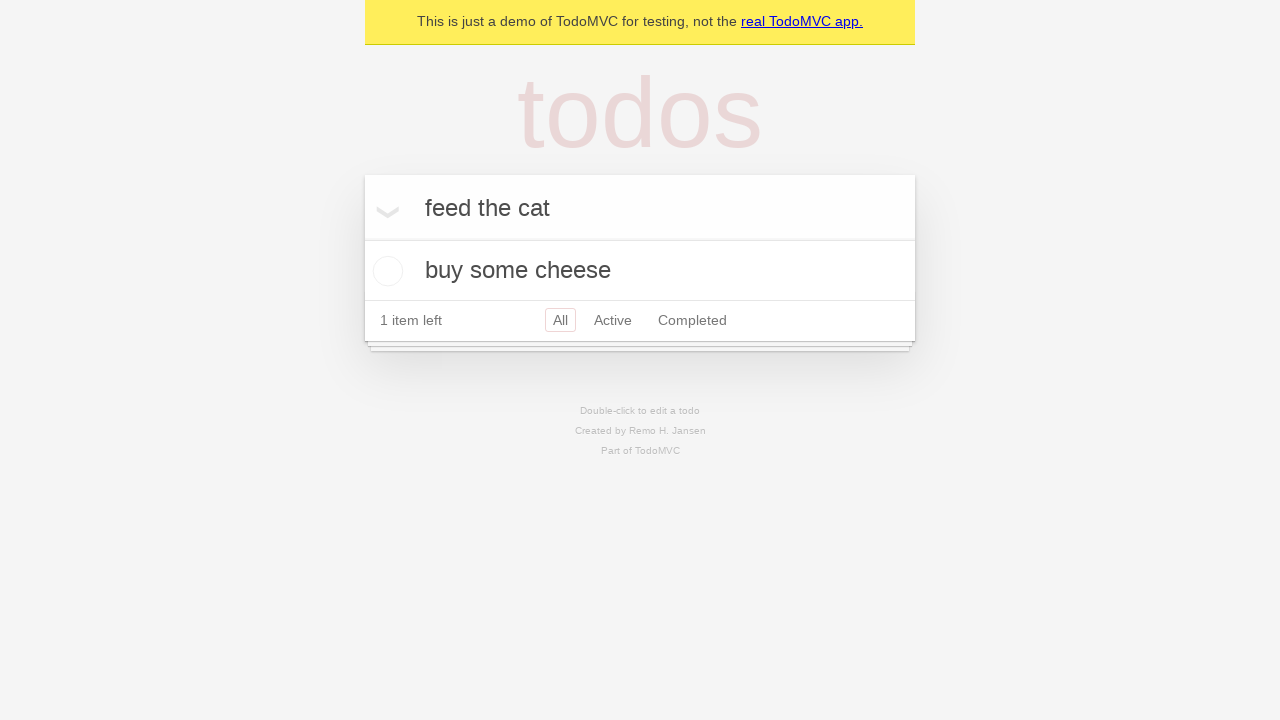

Pressed Enter to create todo 'feed the cat' on internal:attr=[placeholder="What needs to be done?"i]
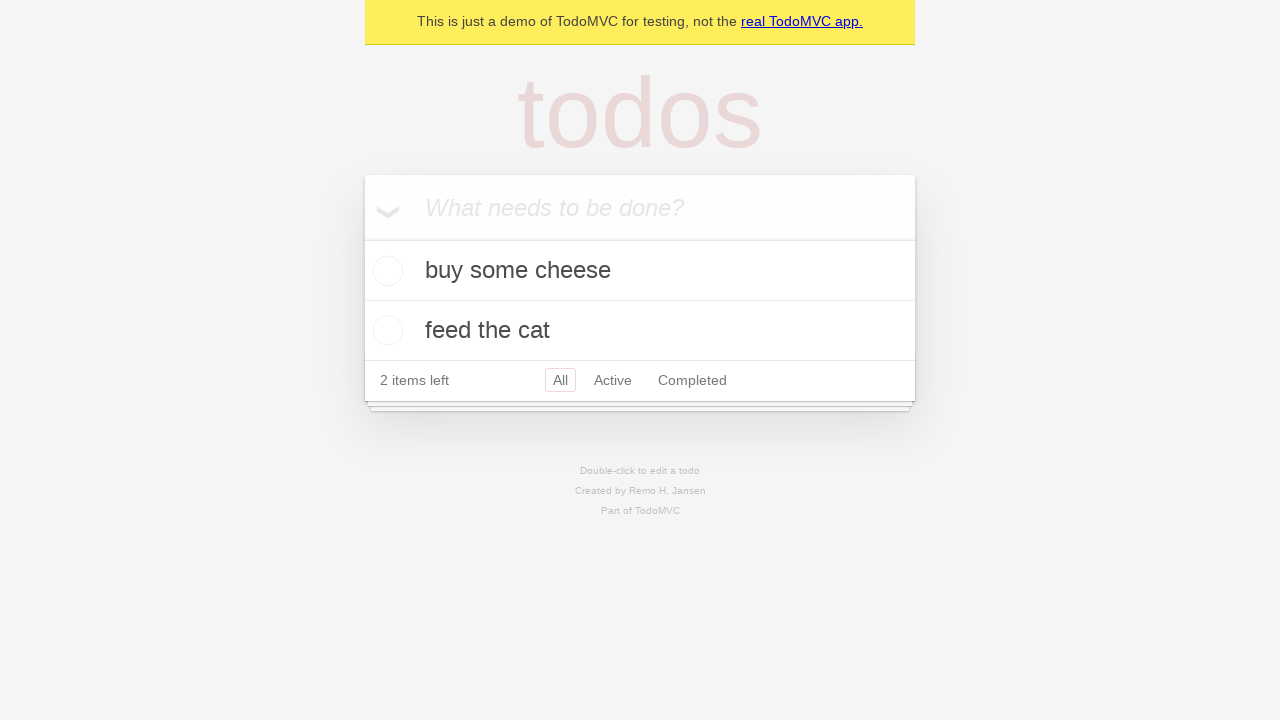

Filled todo input with 'book a doctors appointment' on internal:attr=[placeholder="What needs to be done?"i]
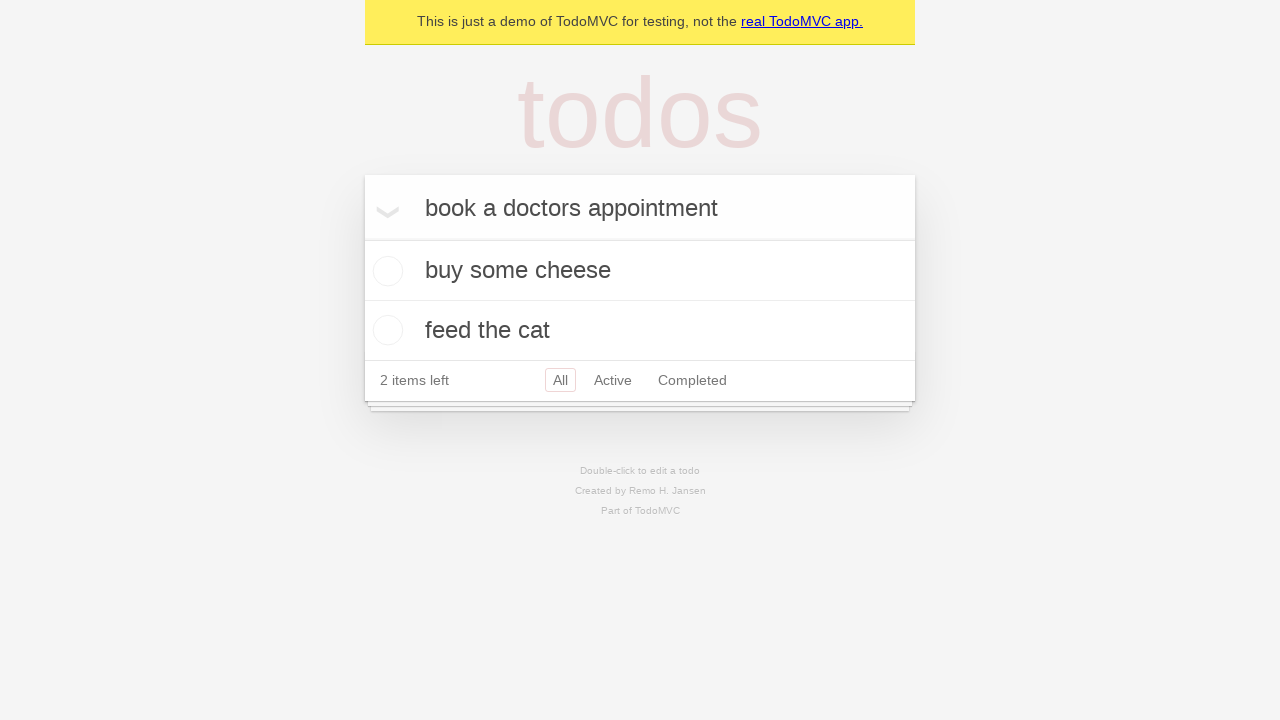

Pressed Enter to create todo 'book a doctors appointment' on internal:attr=[placeholder="What needs to be done?"i]
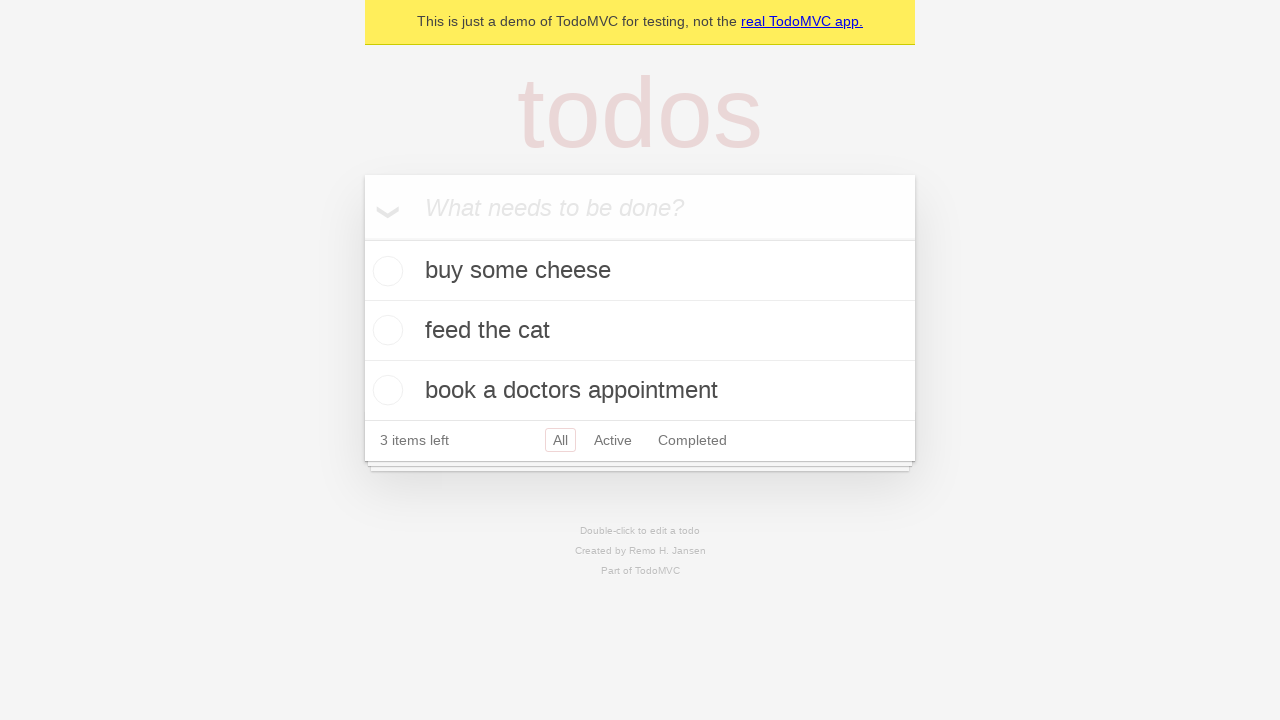

Waited for all 3 todo items to be created and stored in localStorage
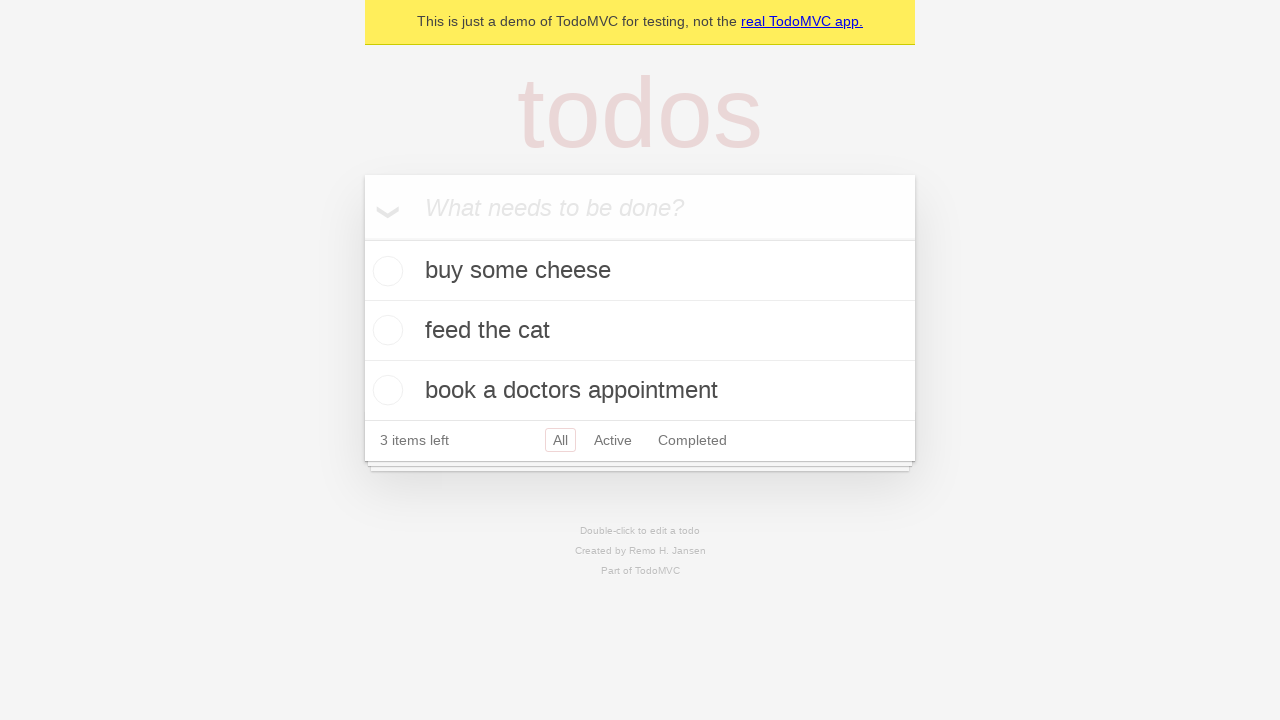

Checked the second todo item (feed the cat) as completed at (385, 330) on internal:testid=[data-testid="todo-item"s] >> nth=1 >> internal:role=checkbox
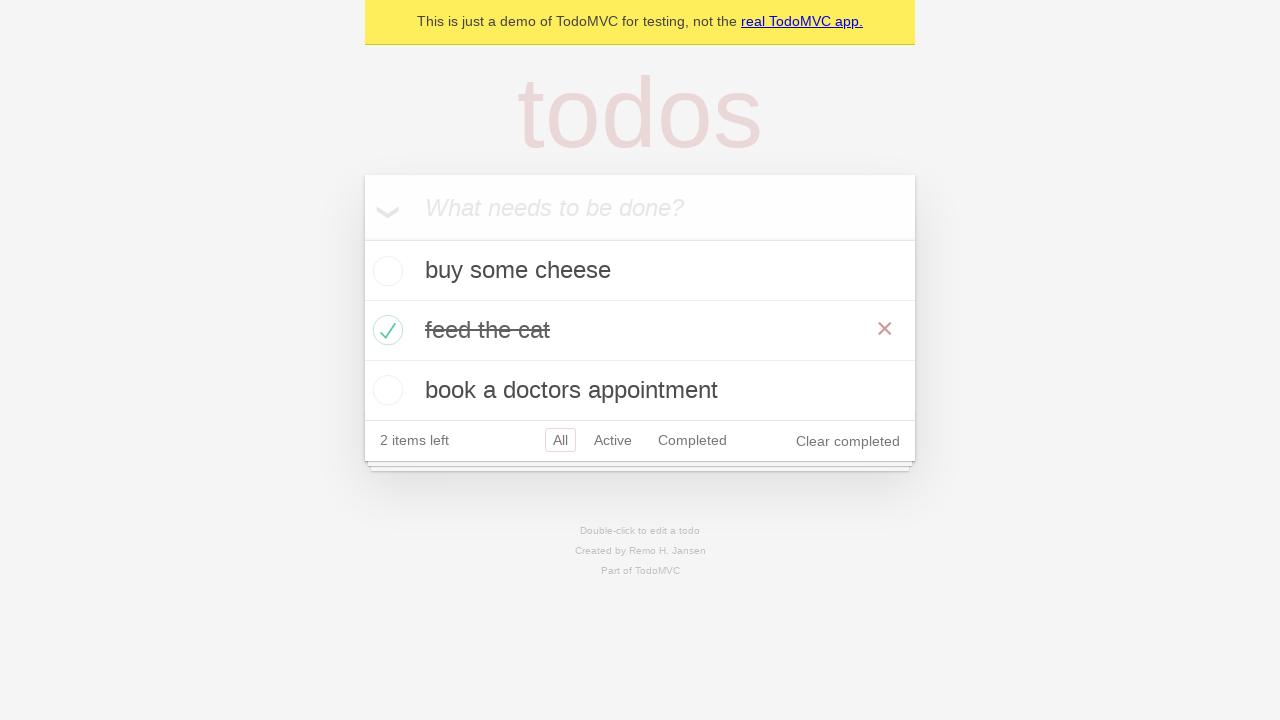

Waited for localStorage to confirm 1 item is marked as completed
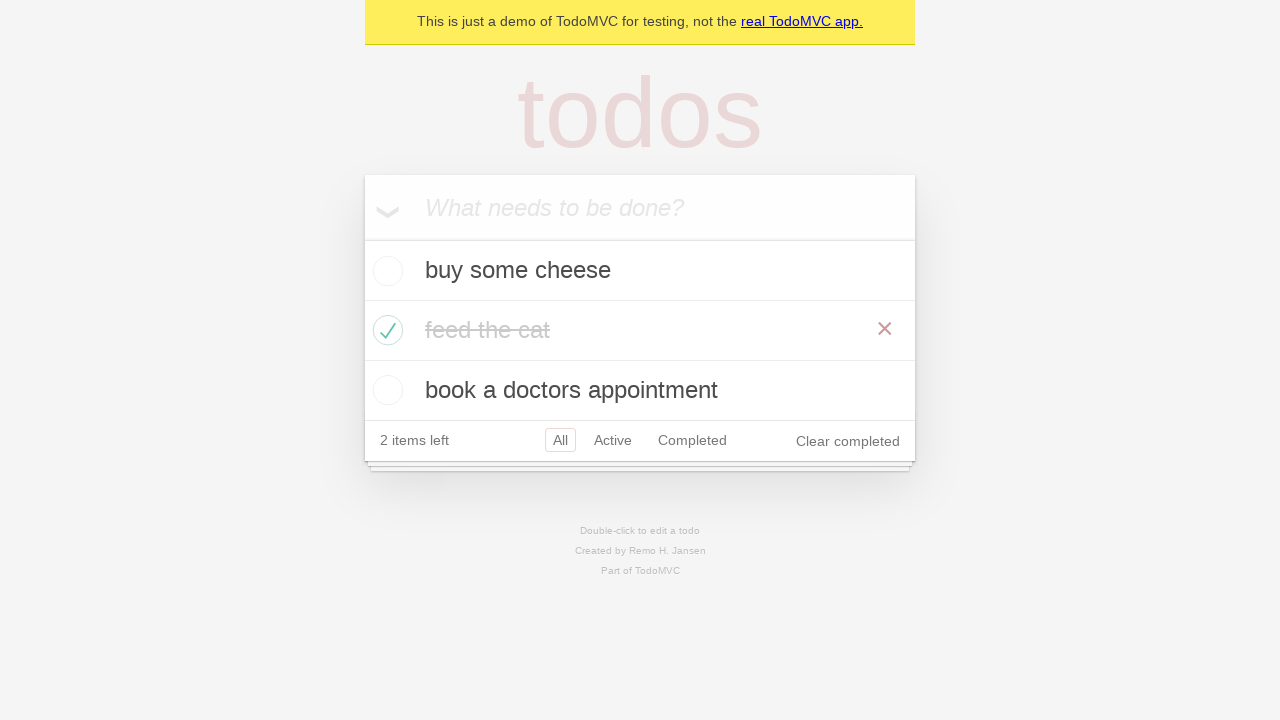

Clicked the Completed filter link at (692, 440) on internal:role=link[name="Completed"i]
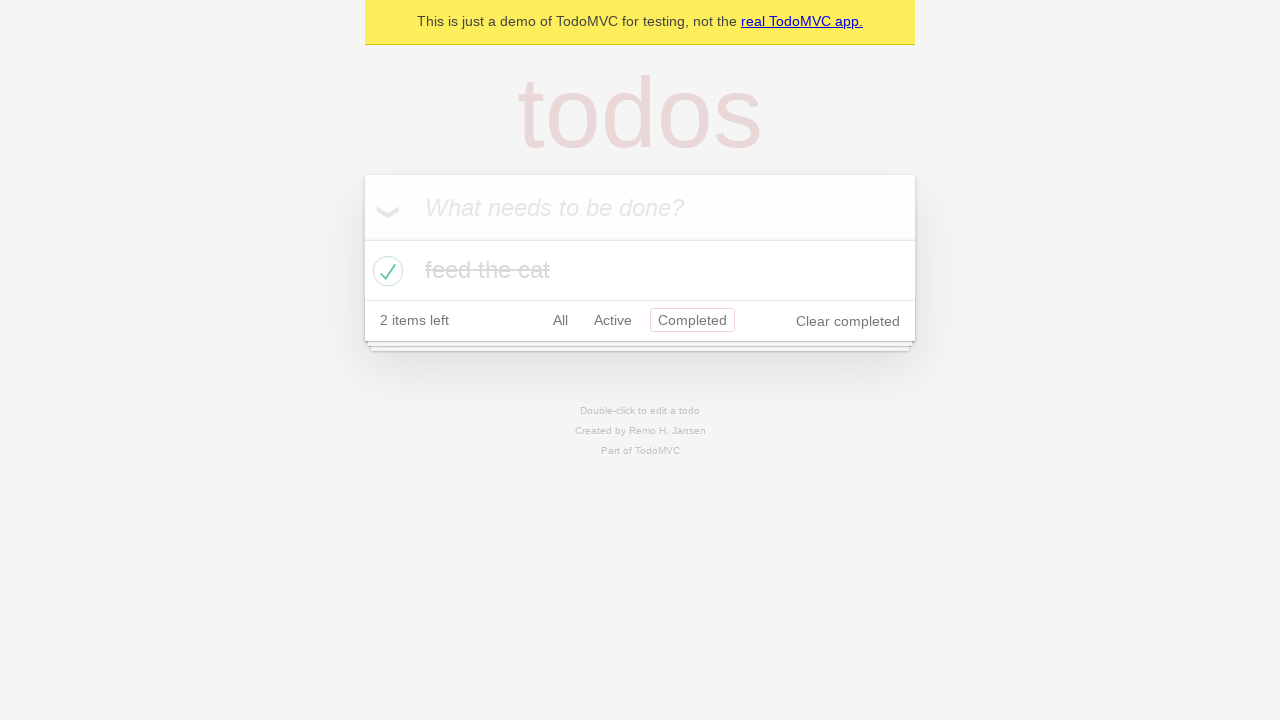

Verified that the completed todo item is displayed after filtering
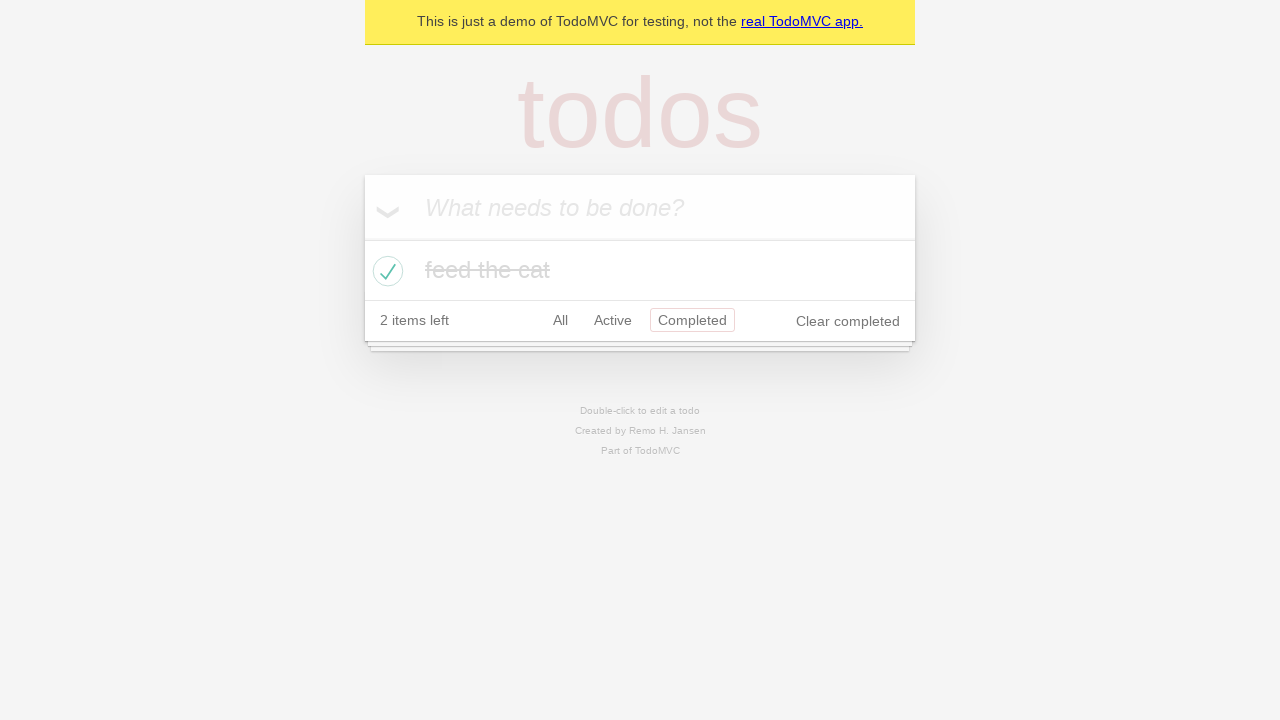

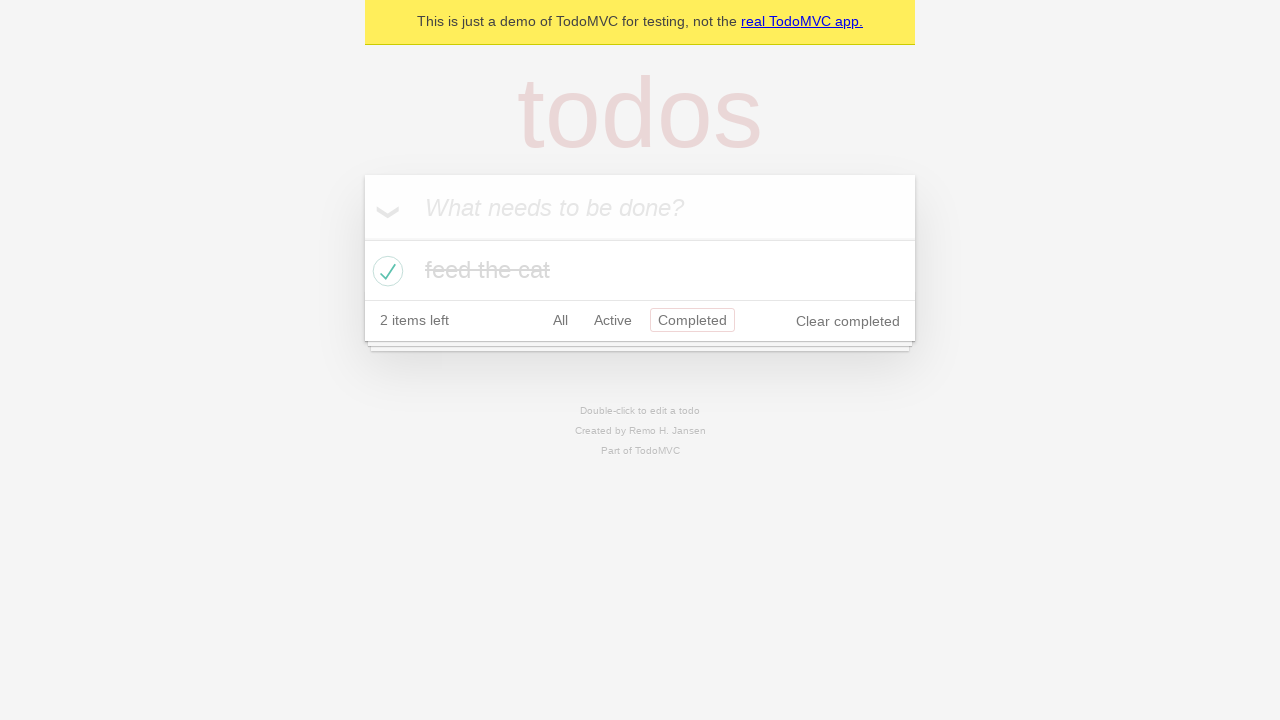